Tests inline editing functionality on a data table by clicking a cell, entering new data, and submitting the change

Starting URL: https://editor.datatables.net/examples/inline-editing/simple

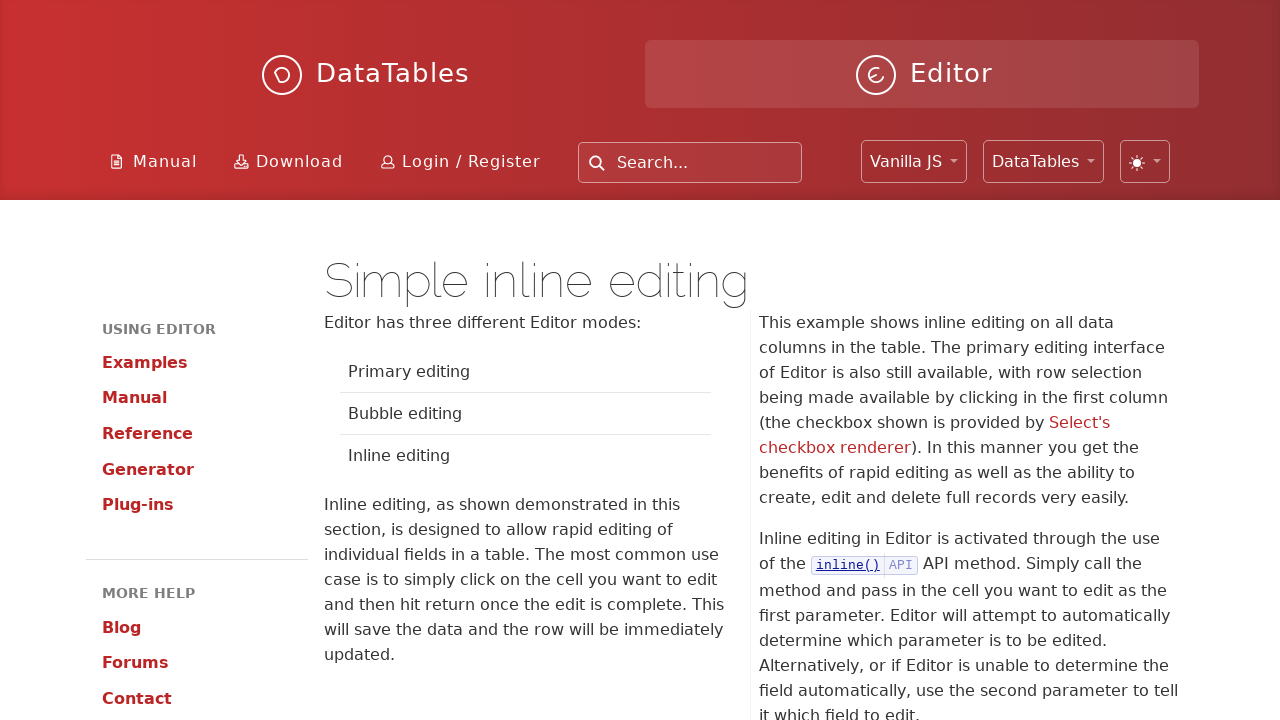

Located the data table element
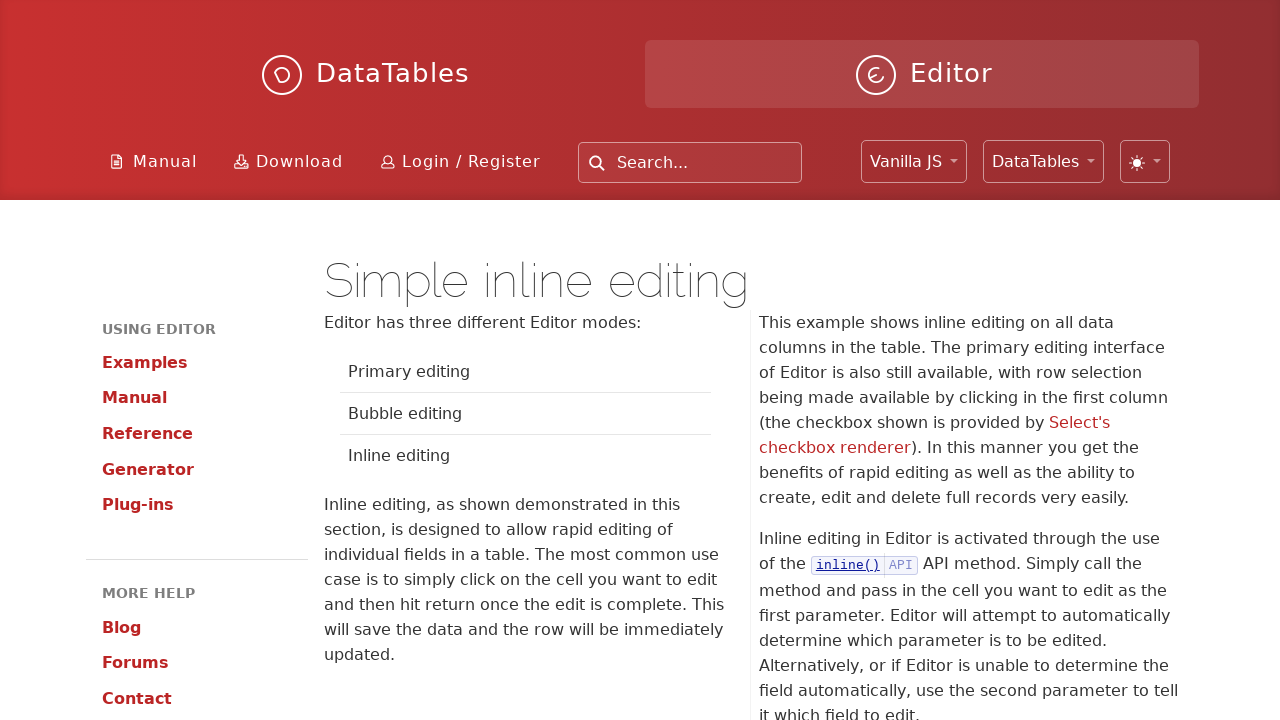

Located all table body rows
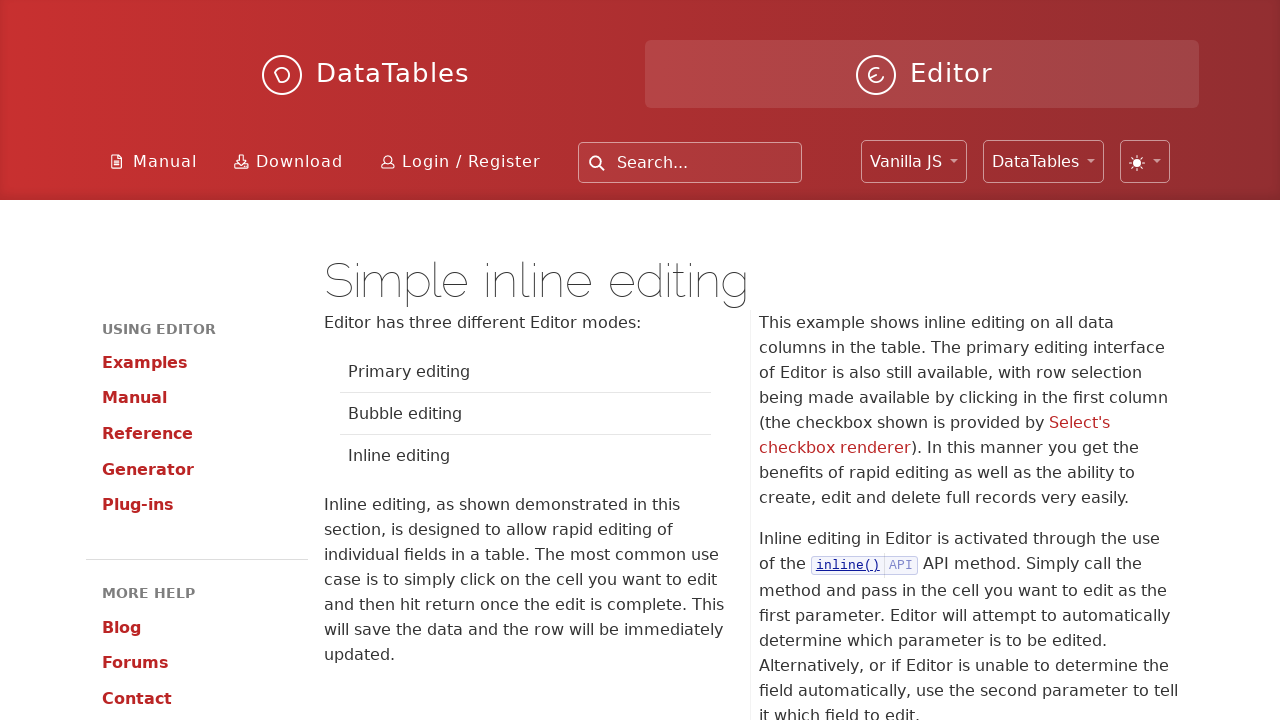

Selected the second row from the table
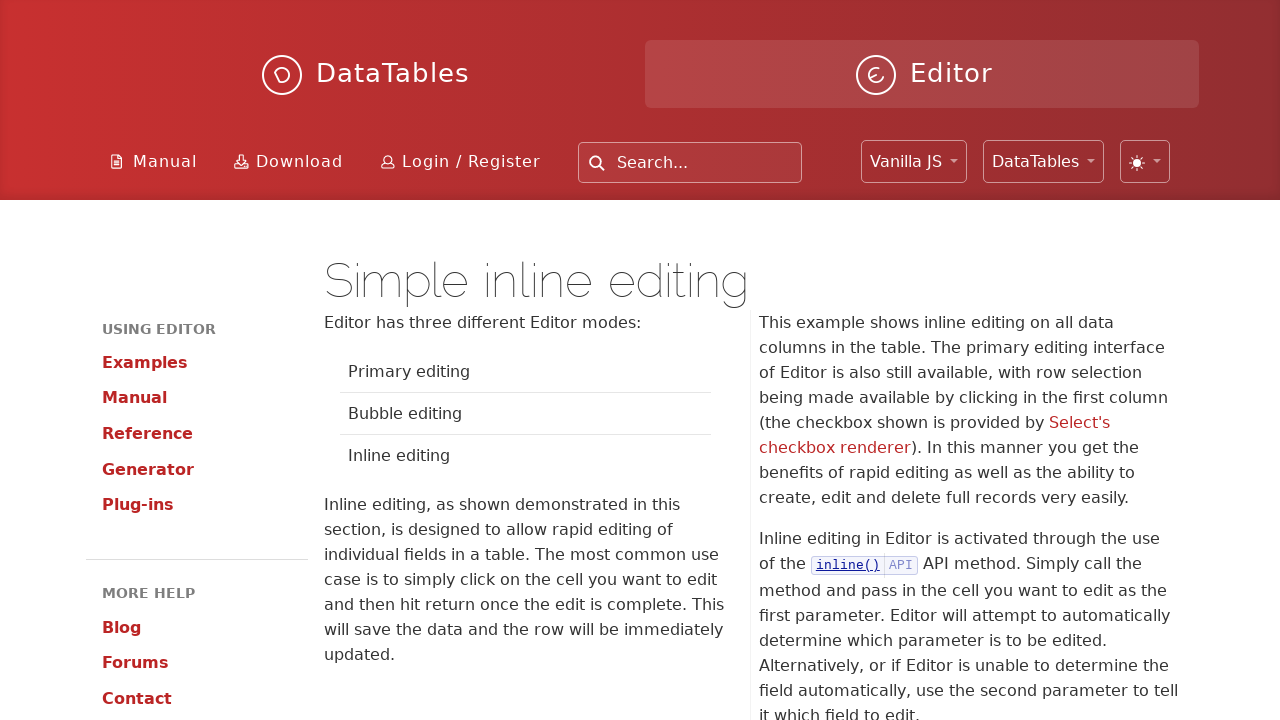

Located all cells in the second row
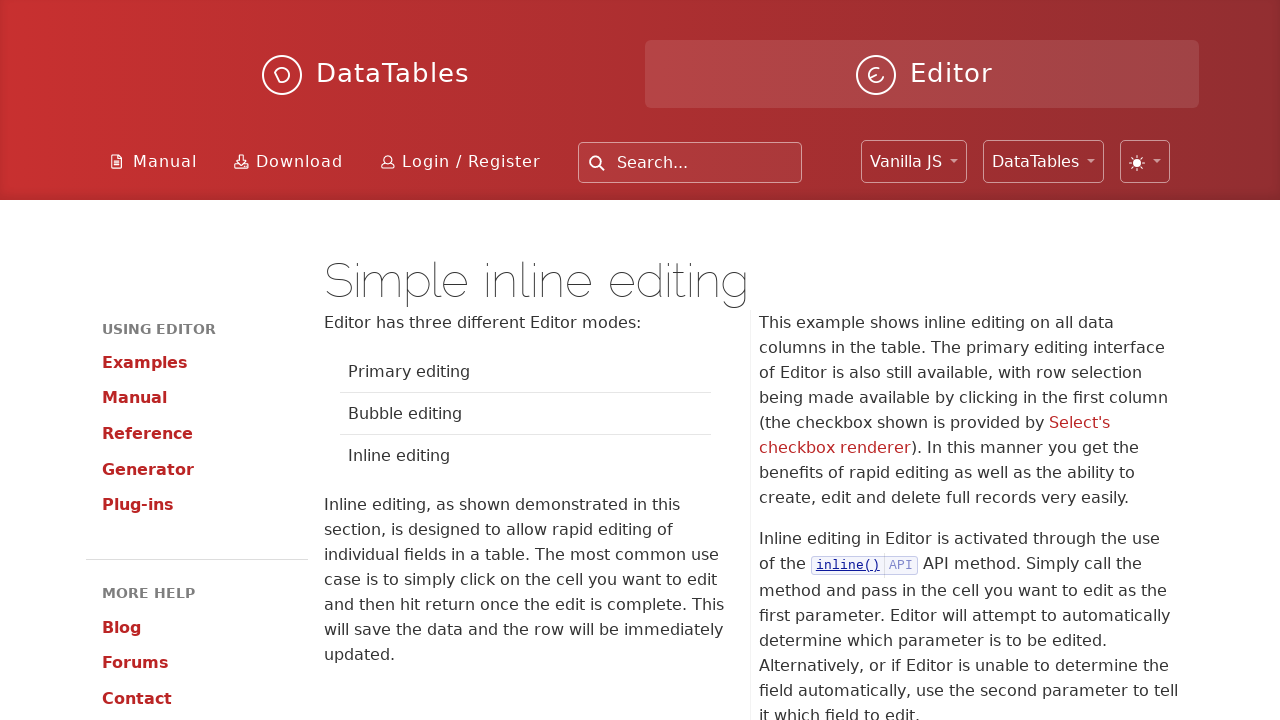

Selected the 7th column cell in the second row
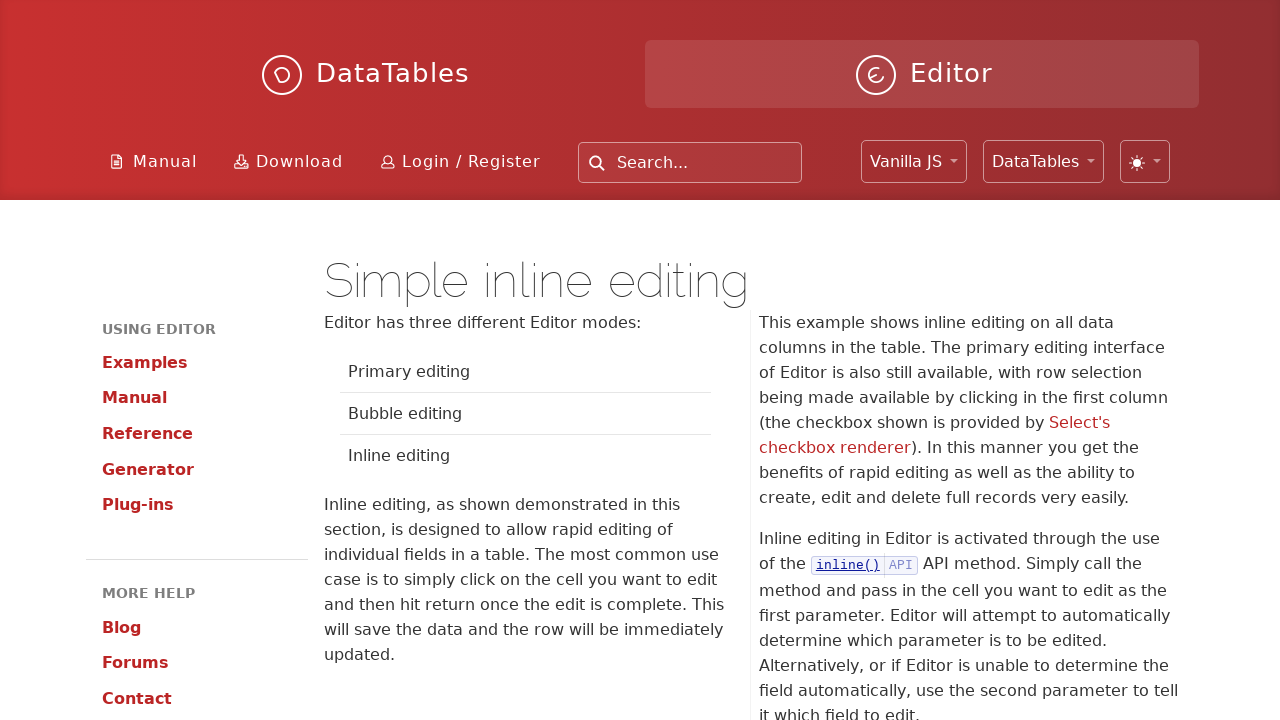

Clicked on the cell to enter inline edit mode at (1123, 361) on table#example >> tbody tr >> nth=1 >> td >> nth=6
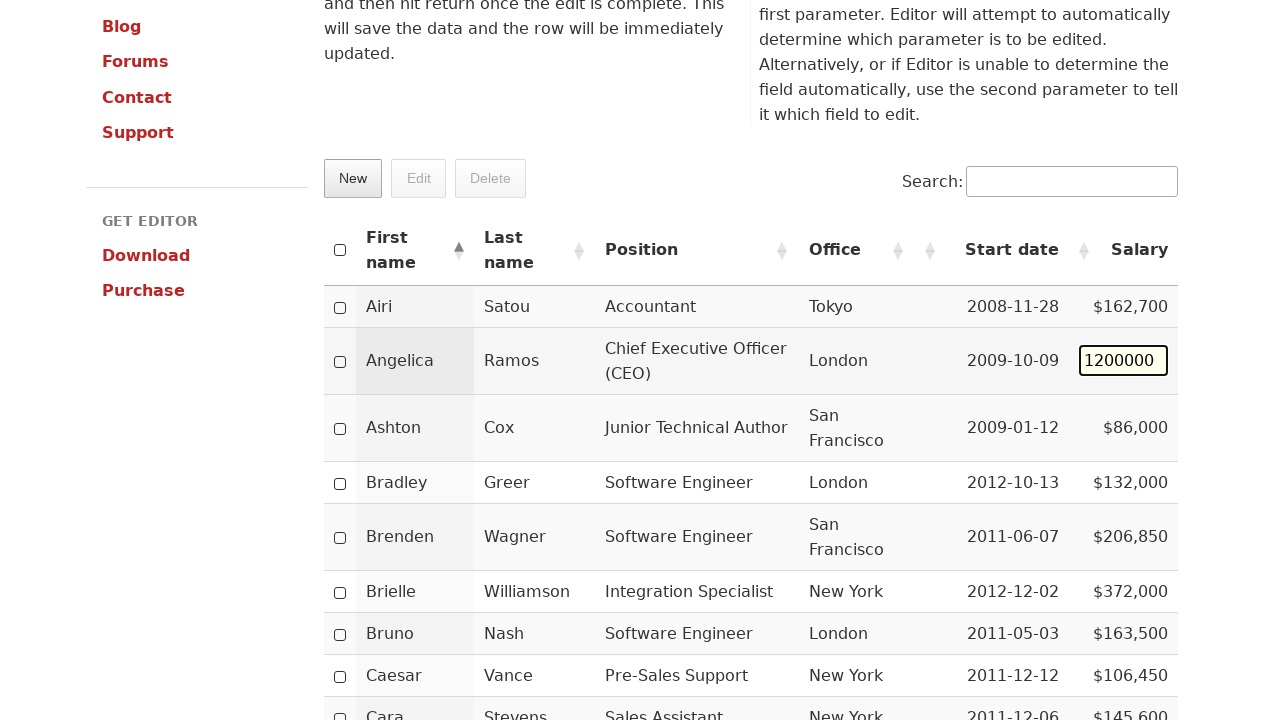

Located the input field in the cell
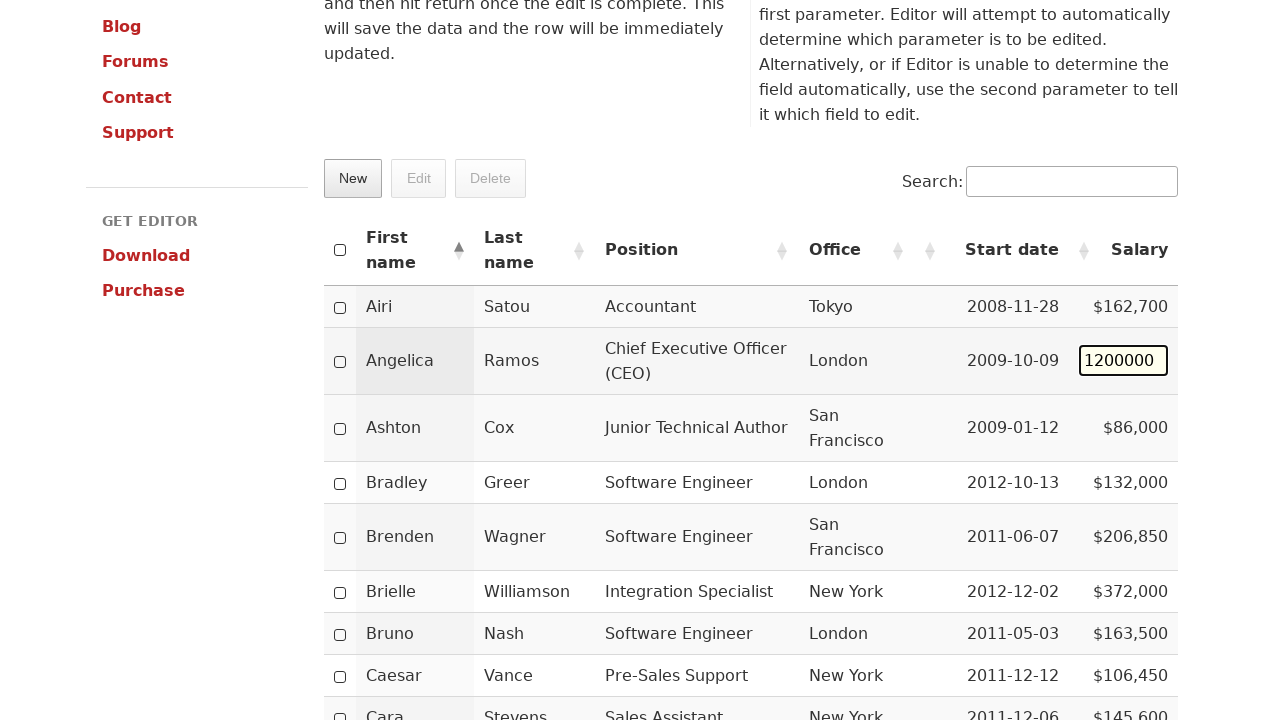

Cleared the existing value from the input field on table#example >> tbody tr >> nth=1 >> td >> nth=6 >> input
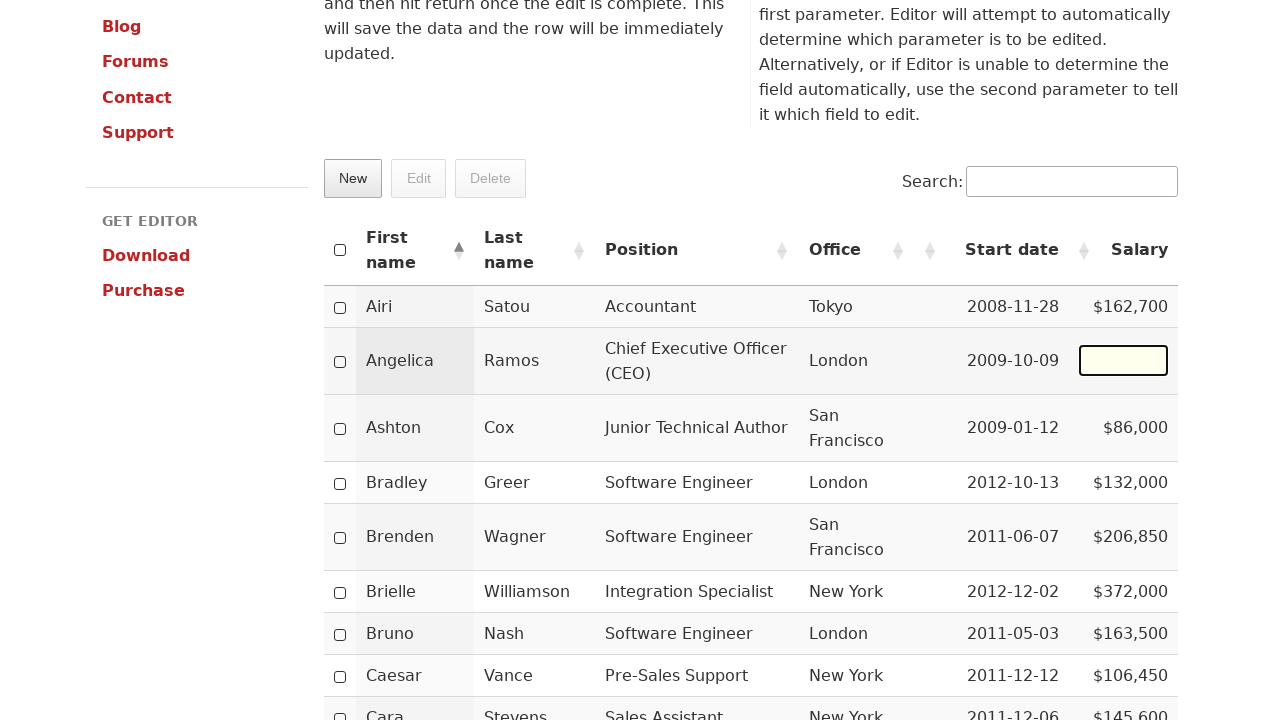

Entered new value '2000' into the input field on table#example >> tbody tr >> nth=1 >> td >> nth=6 >> input
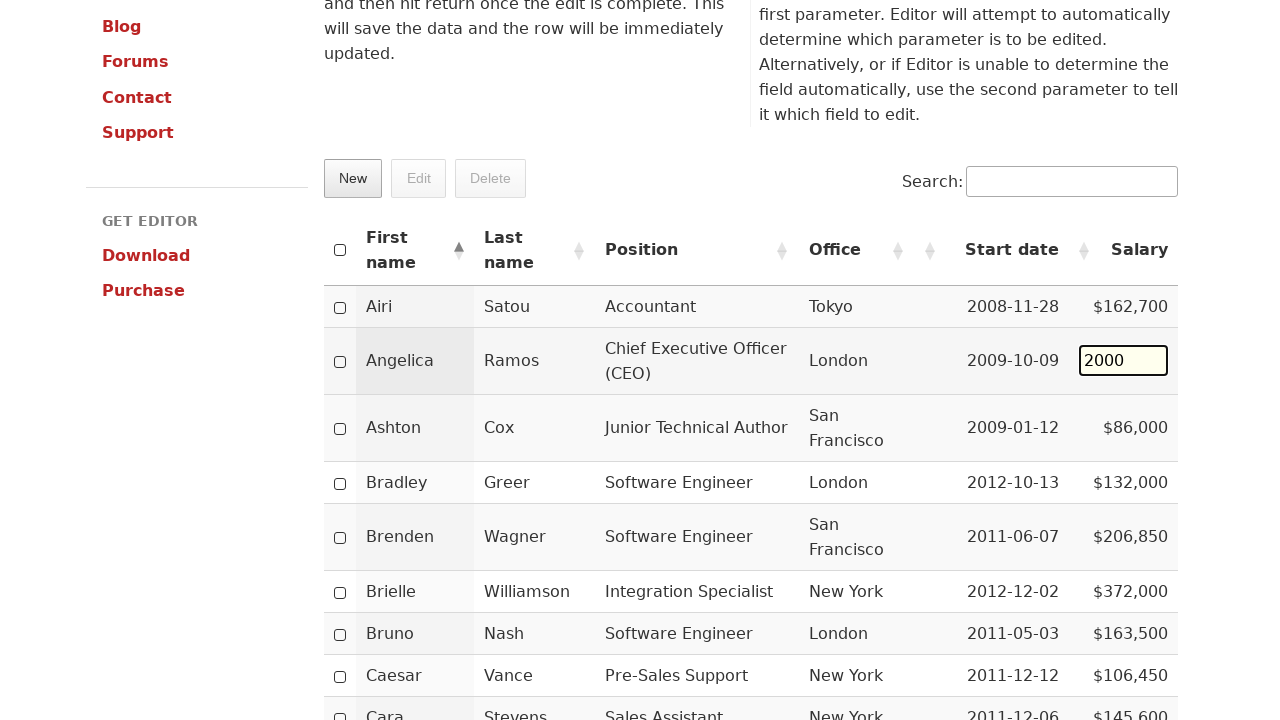

Pressed Enter to submit the inline edit change on table#example >> tbody tr >> nth=1 >> td >> nth=6 >> input
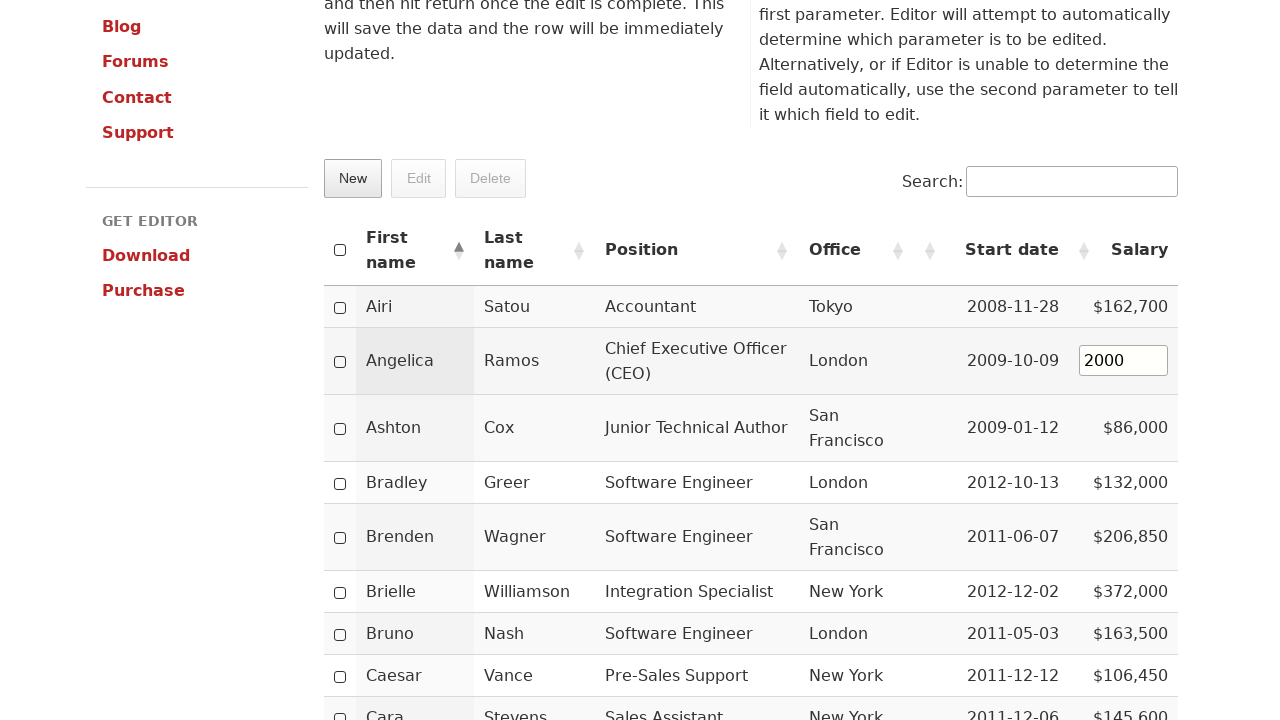

Waited 3 seconds for the update to complete
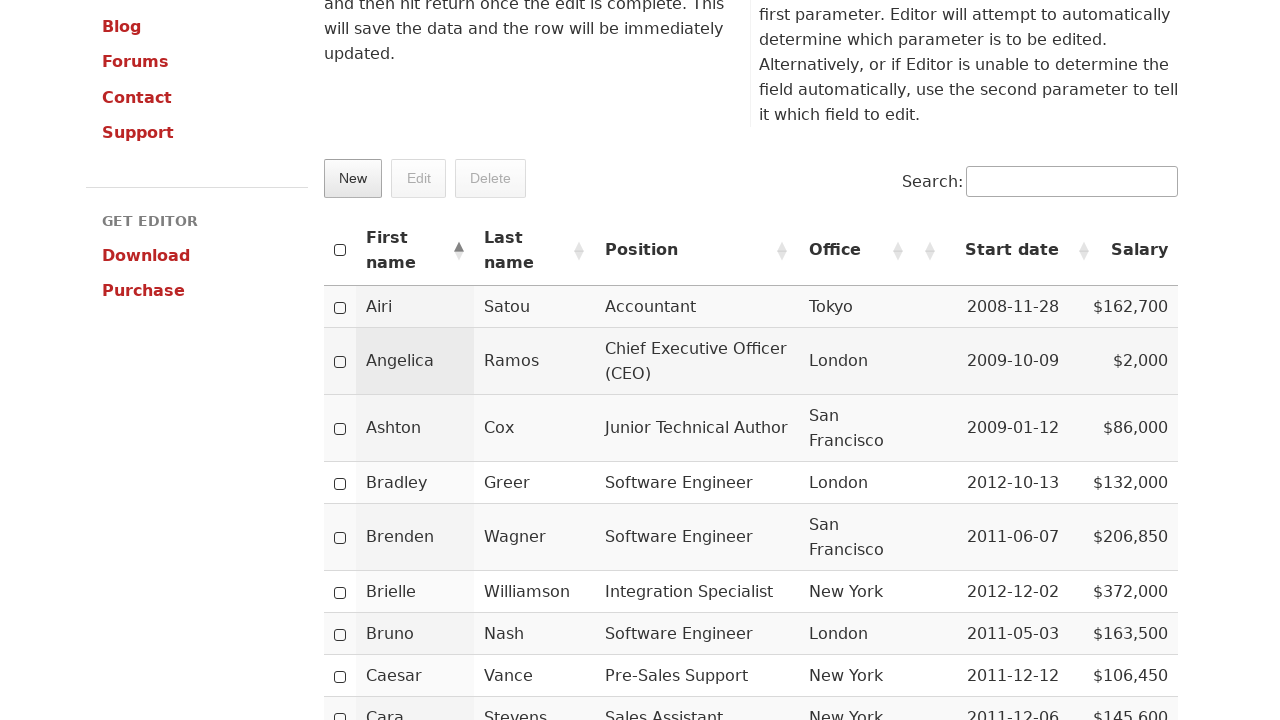

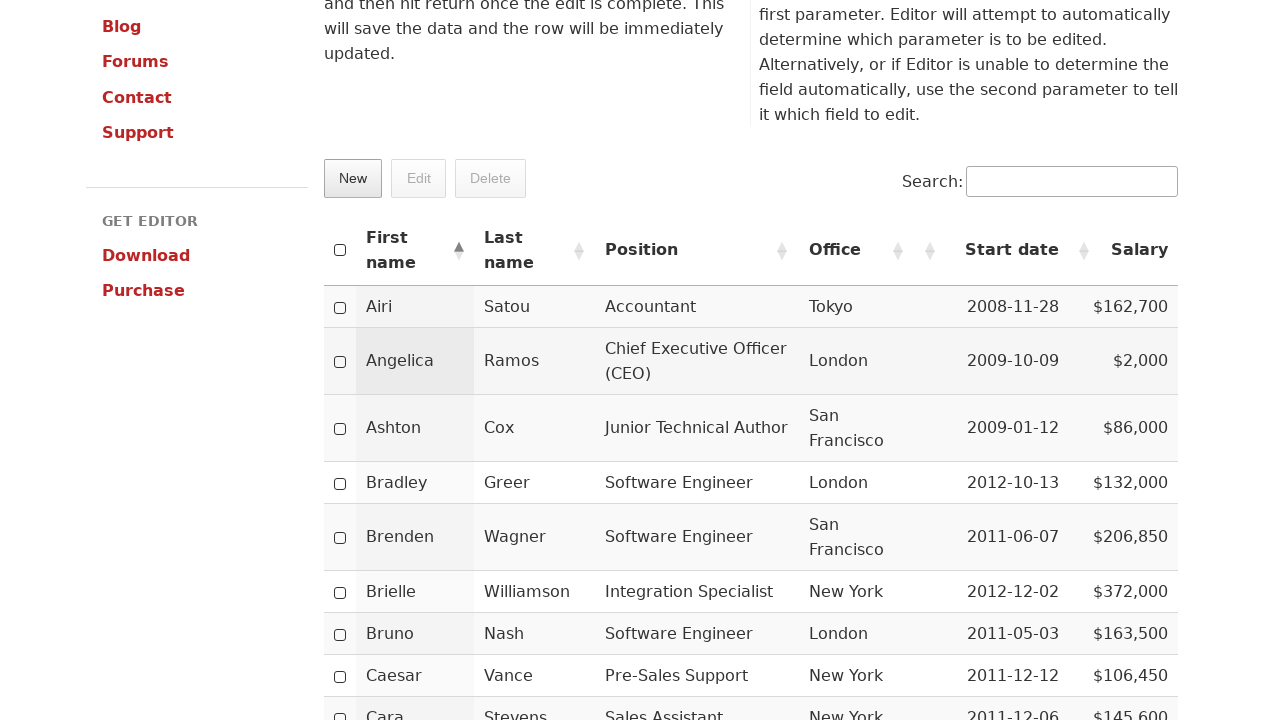